Tests product search functionality on tunisianet.com.tn e-commerce site by searching for "Samsung" products

Starting URL: https://www.tunisianet.com.tn/

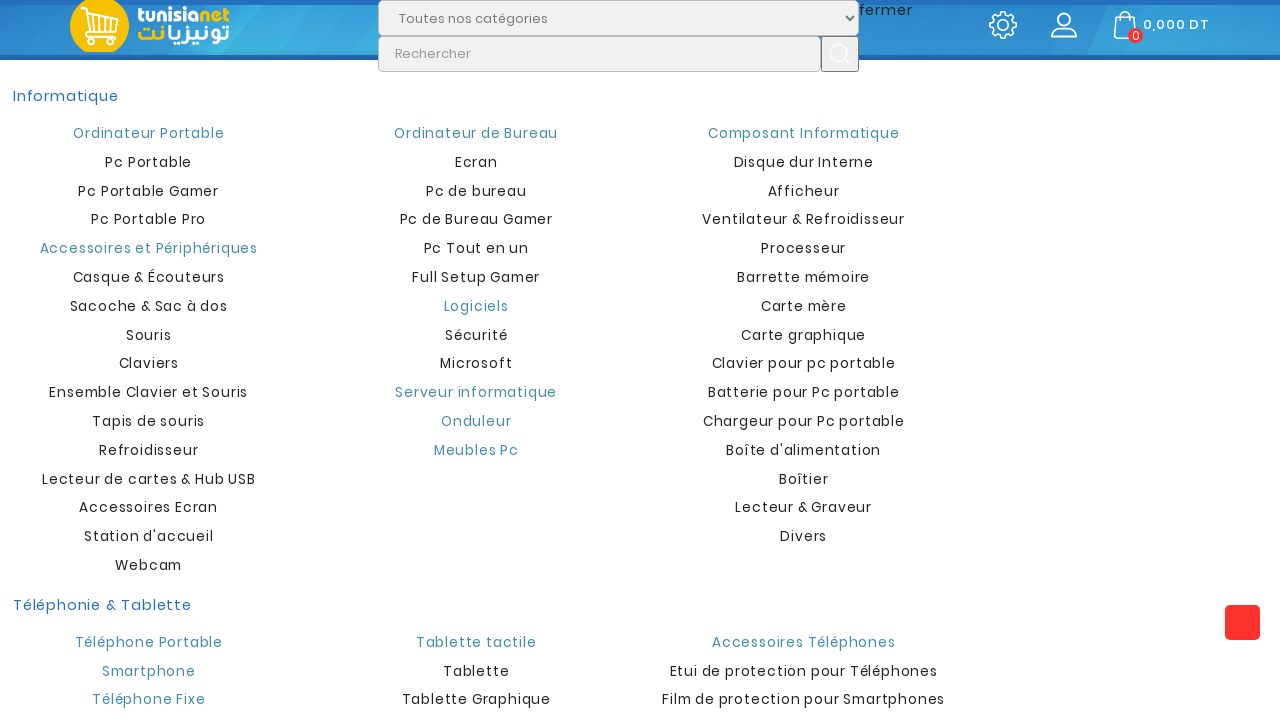

Filled search box with 'Samsung' on input[name='s']
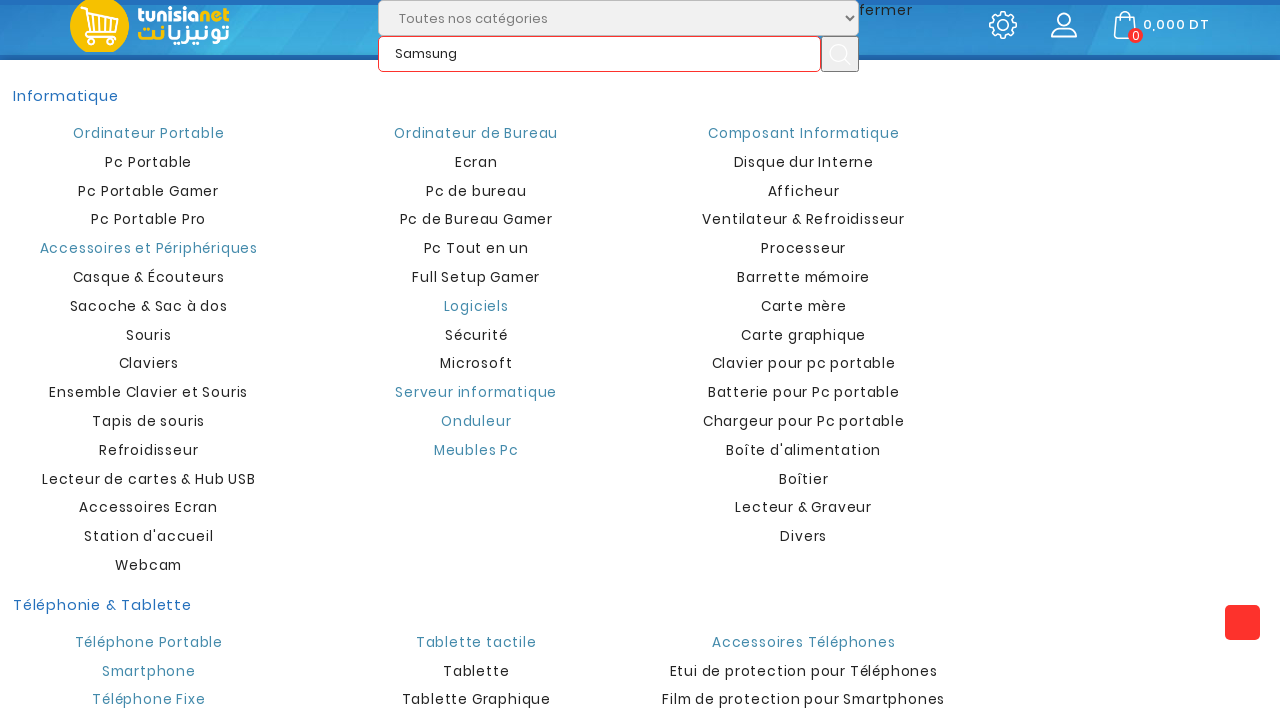

Pressed Enter to submit search for Samsung products on input[name='s']
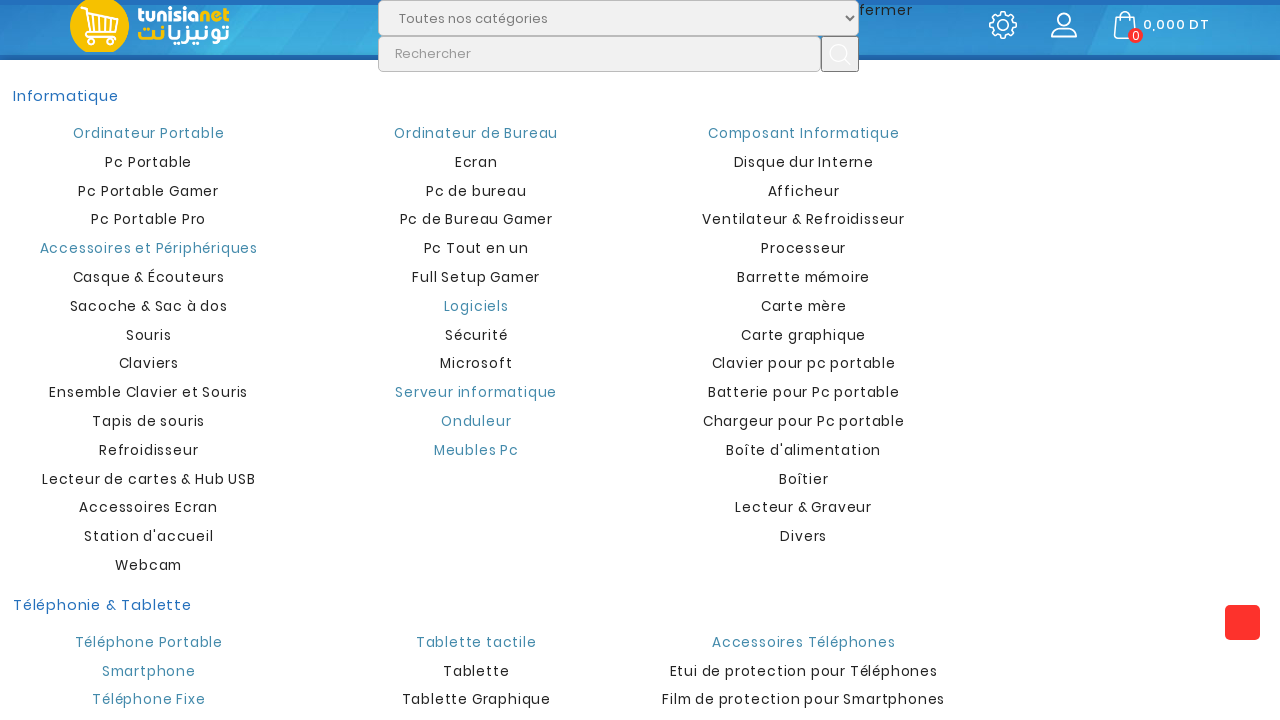

Search results loaded successfully
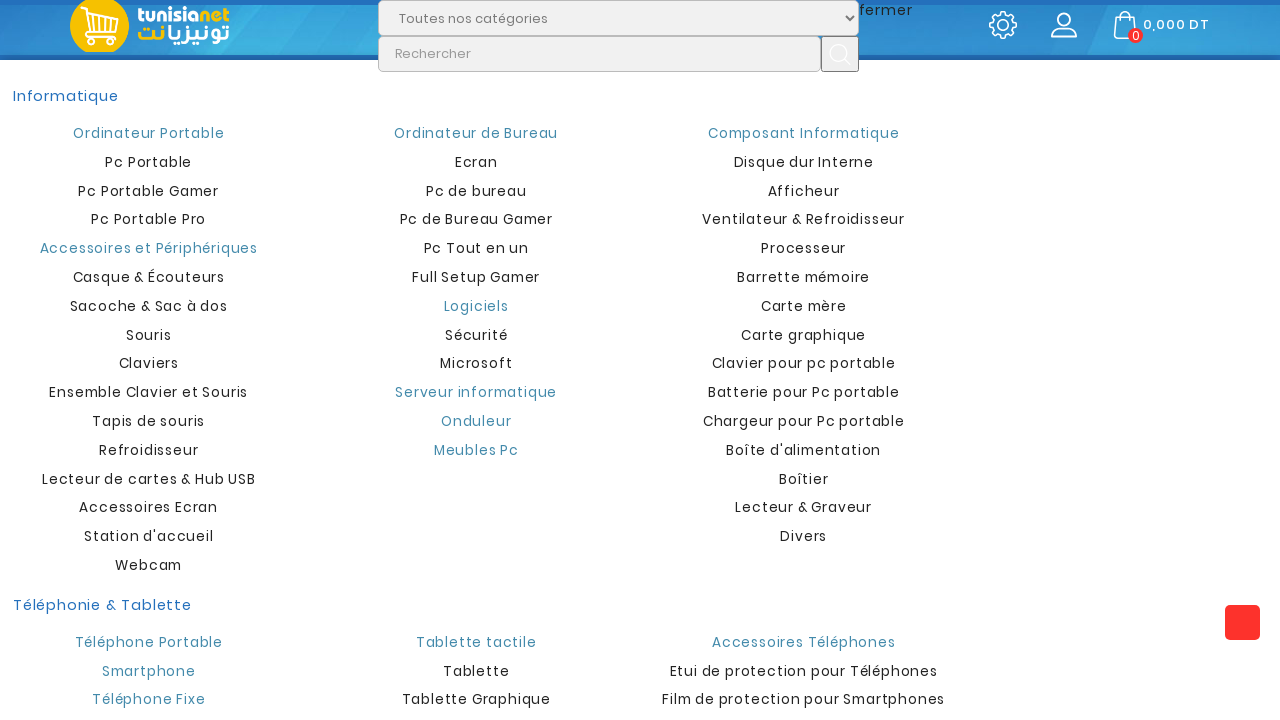

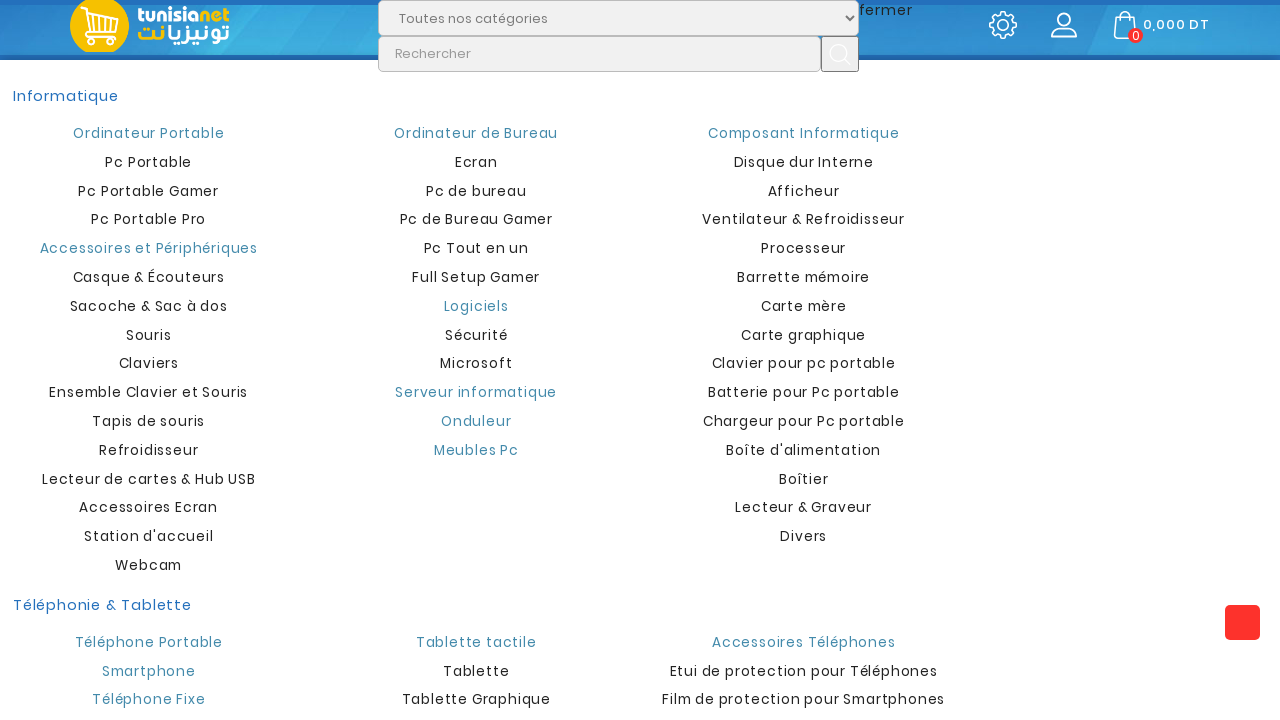